Tests handling of an overlapped input element by scrolling it into view and filling in a name value

Starting URL: http://uitestingplayground.com/overlapped

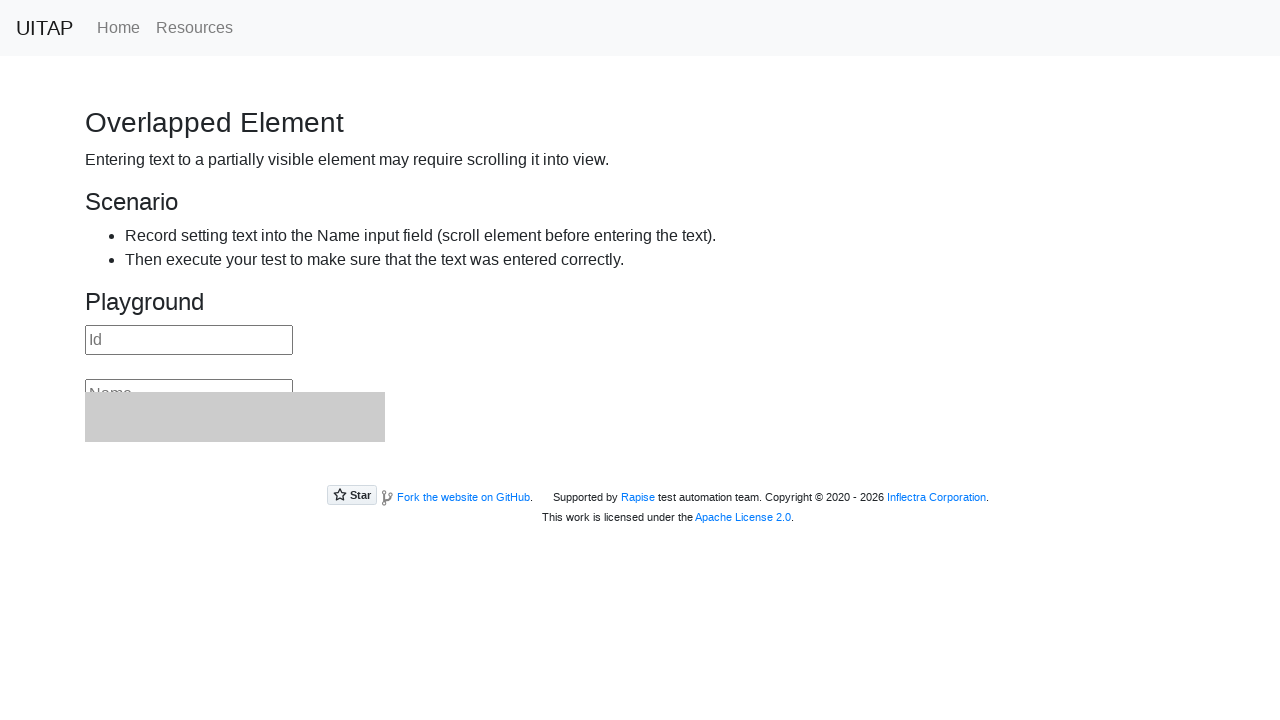

Scrolled overlapped name input field into view
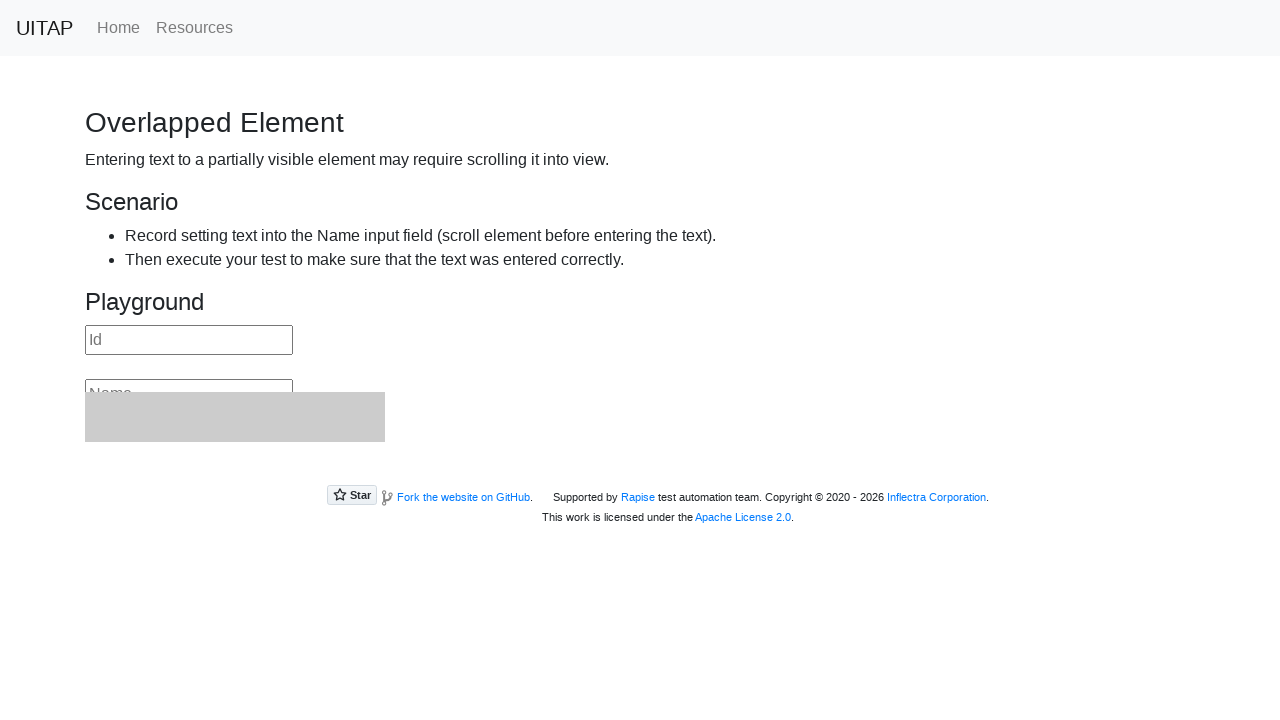

Filled name input field with 'JohnDoe2024' on #name
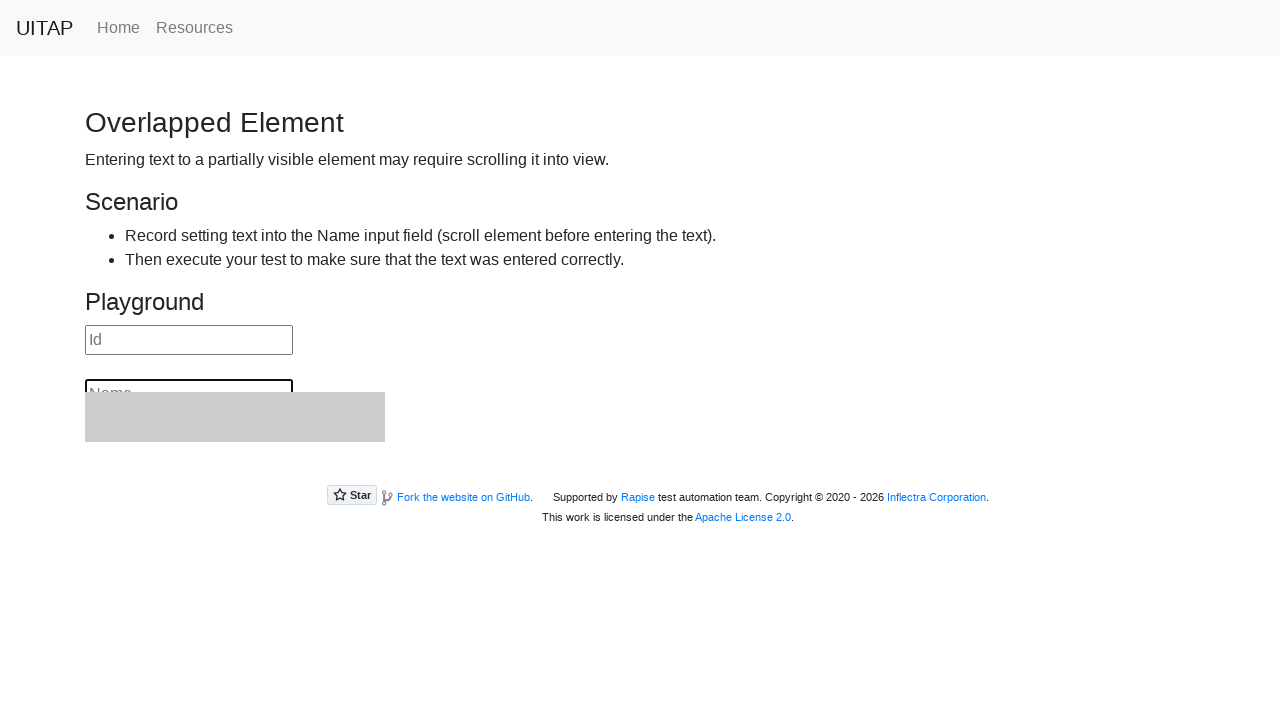

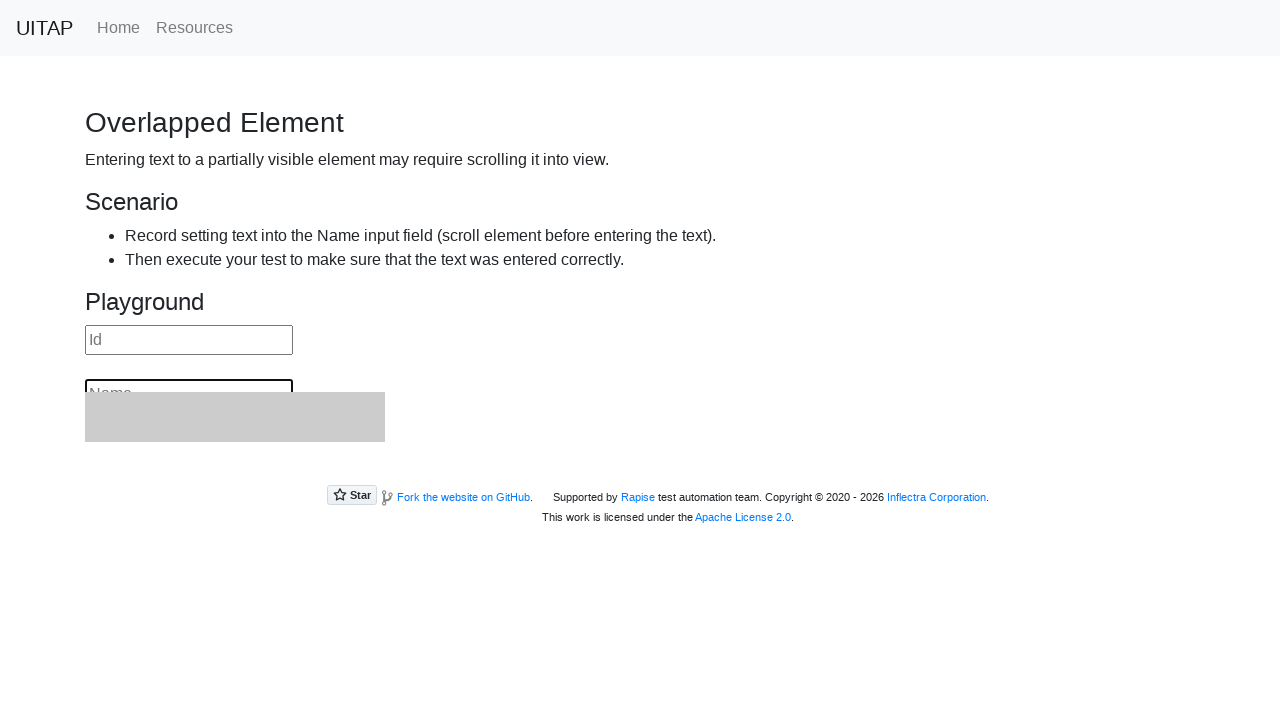